Fills out a text box form with name, email, and addresses, then submits and verifies the output

Starting URL: https://demoqa.com/text-box

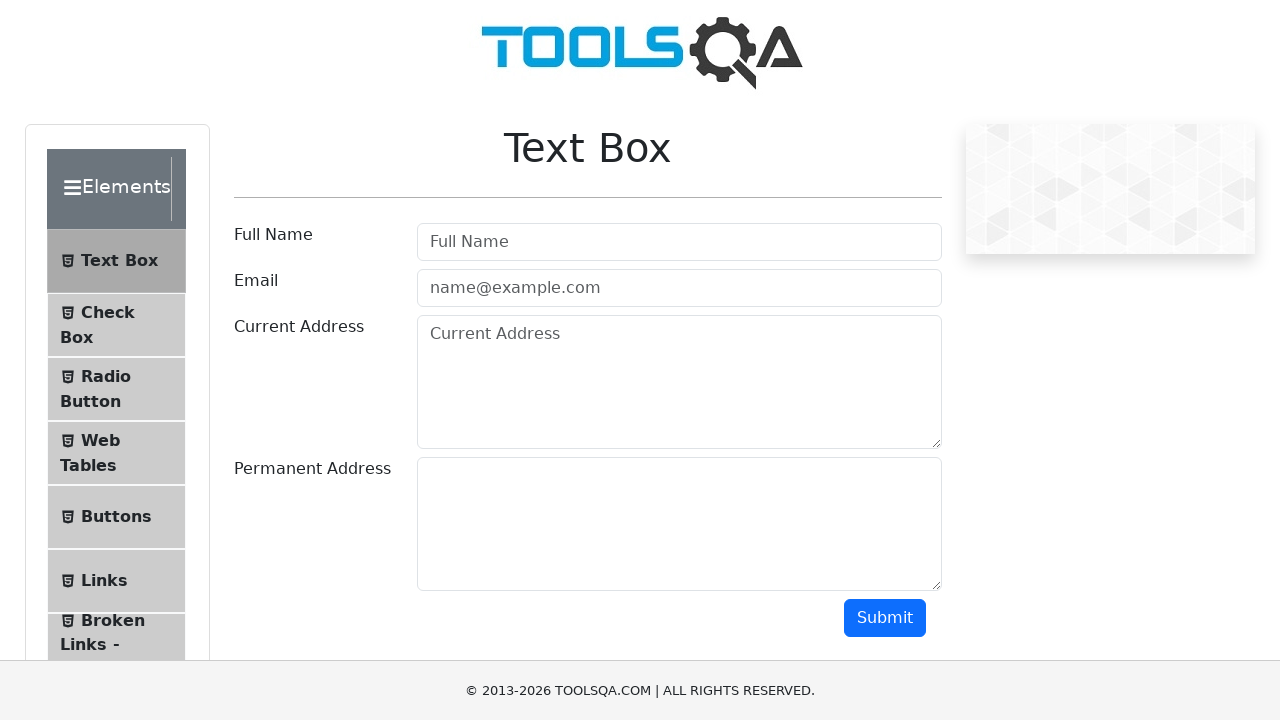

Located all text box form fields
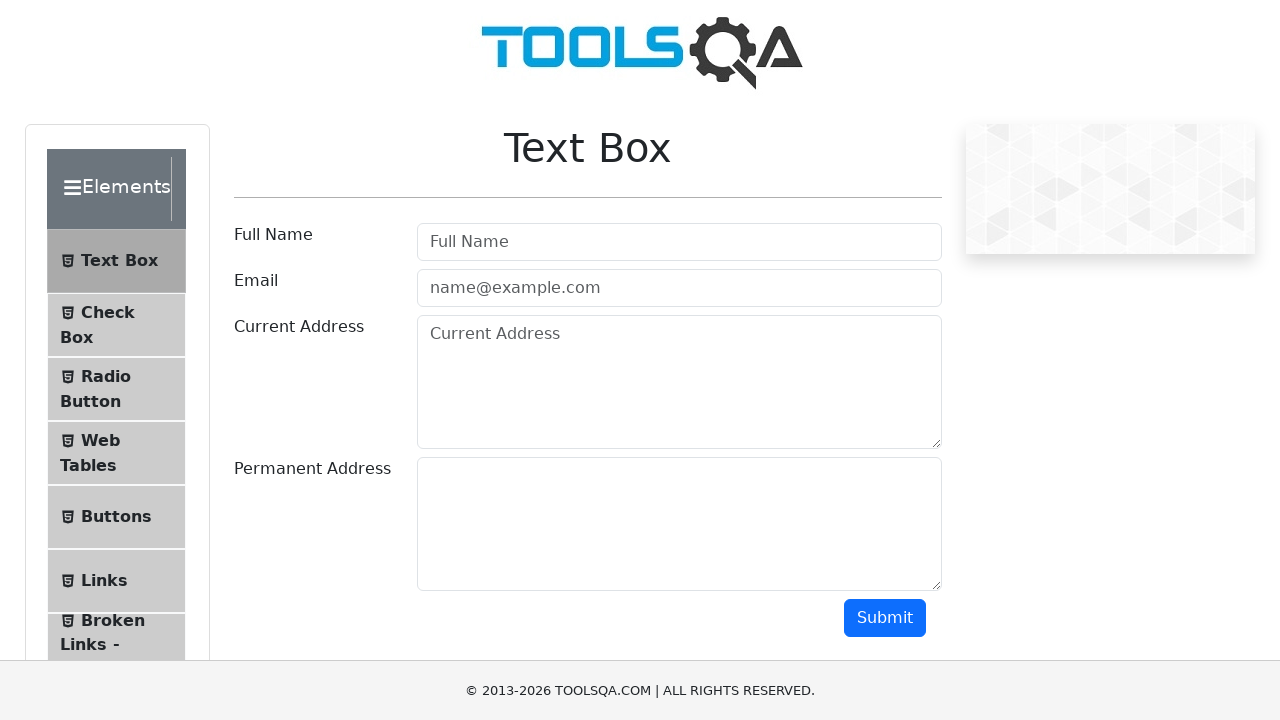

Filled name field with 'Full Name' on .form-control >> nth=0
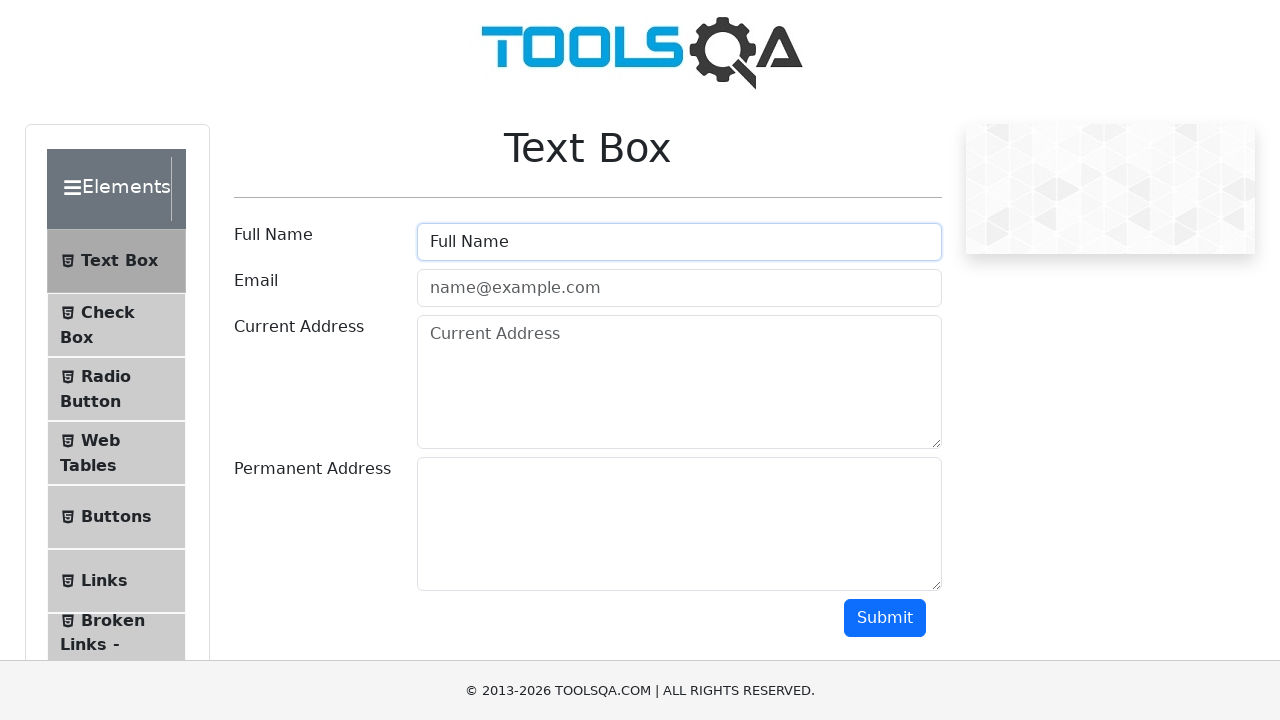

Filled email field with 'email@gmail.com' on .form-control >> nth=1
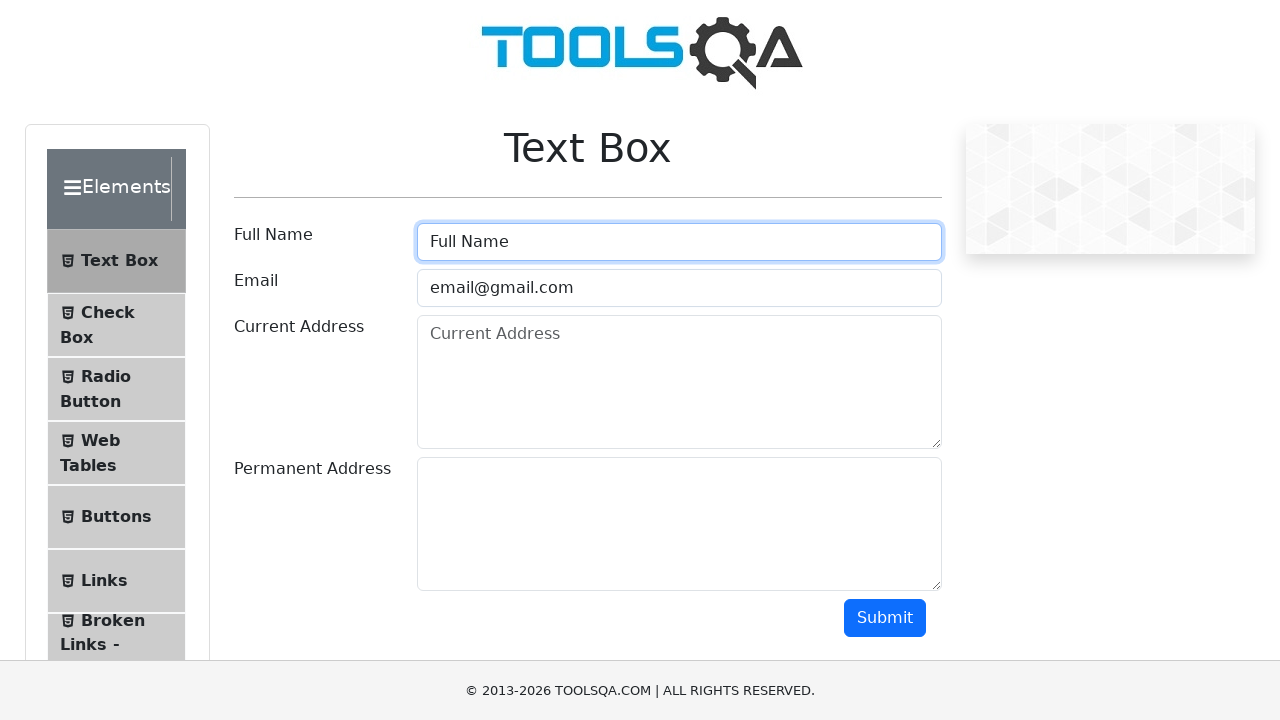

Filled current address field with 'Current Address' on .form-control >> nth=2
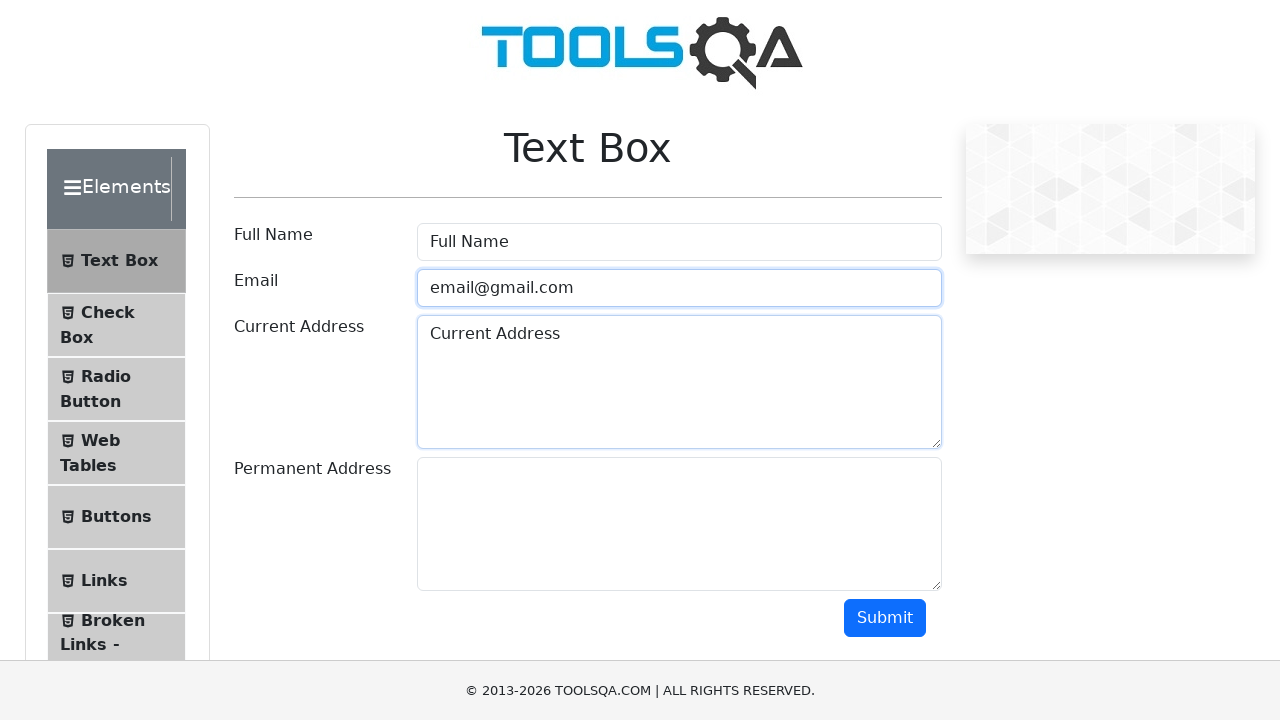

Filled permanent address field with 'Permanent Address' on .form-control >> nth=3
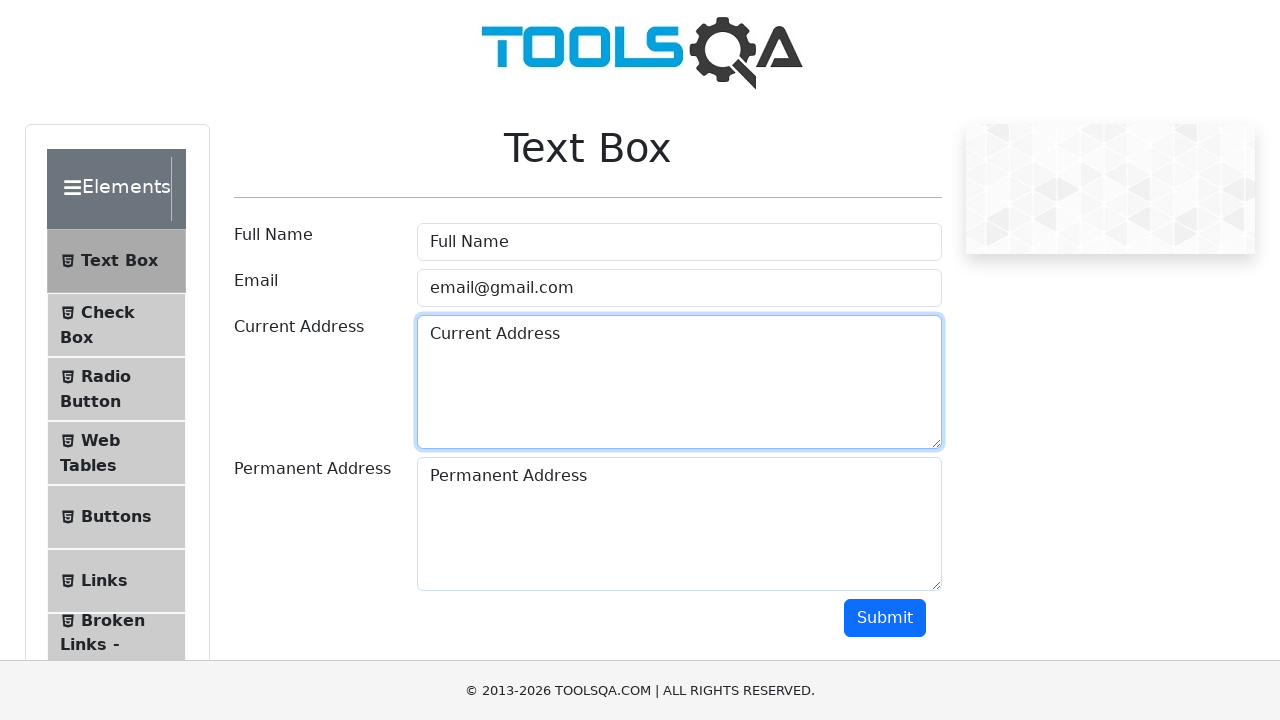

Scrolled to bottom of form
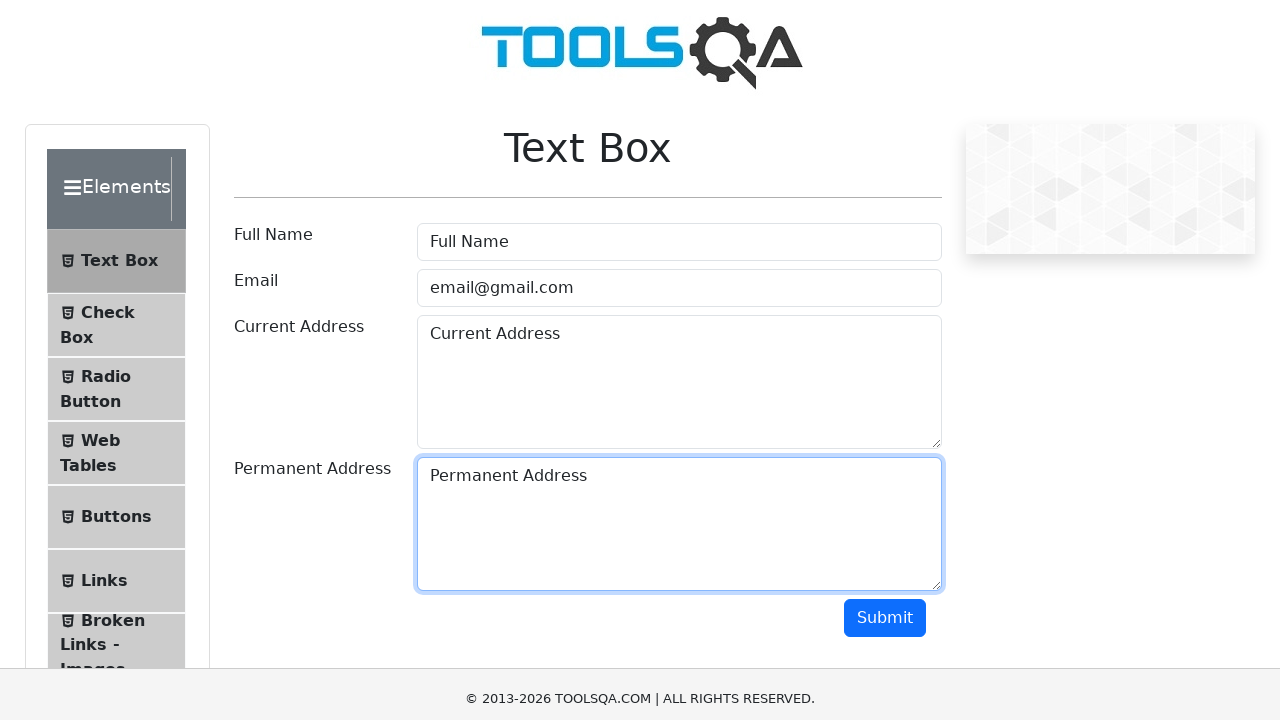

Clicked submit button at (885, 19) on #submit
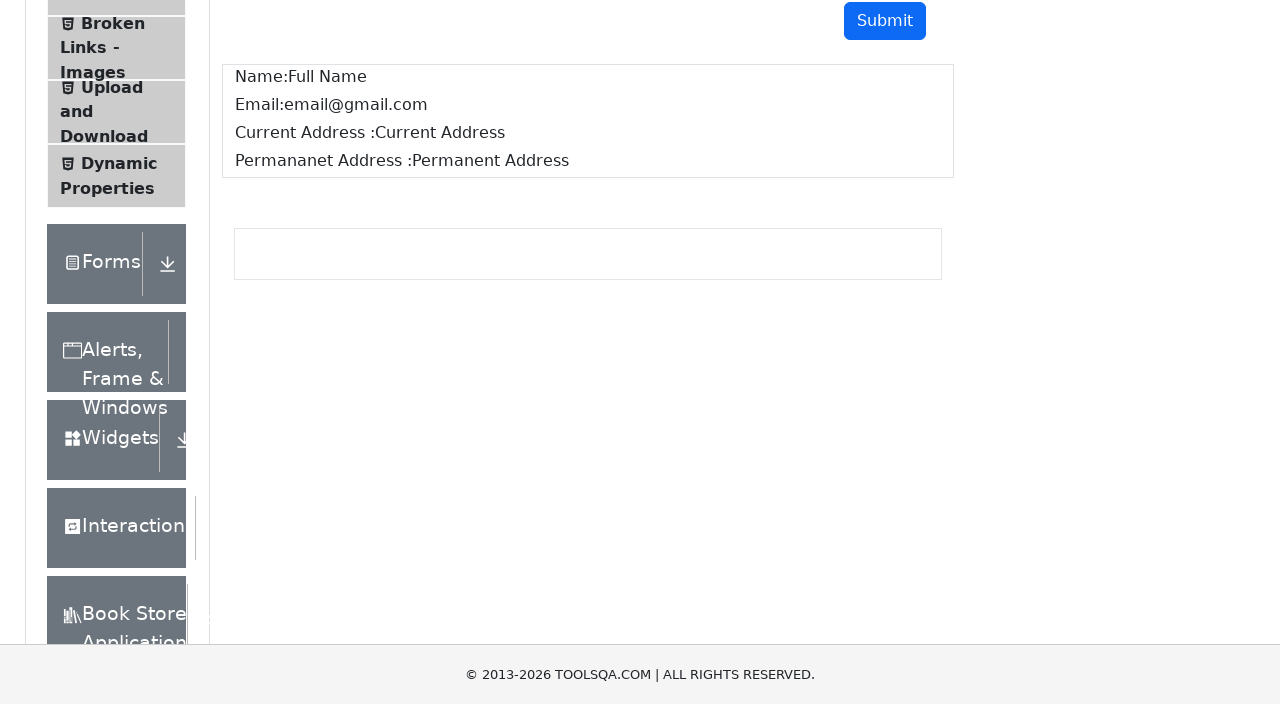

Confirmation text output appeared
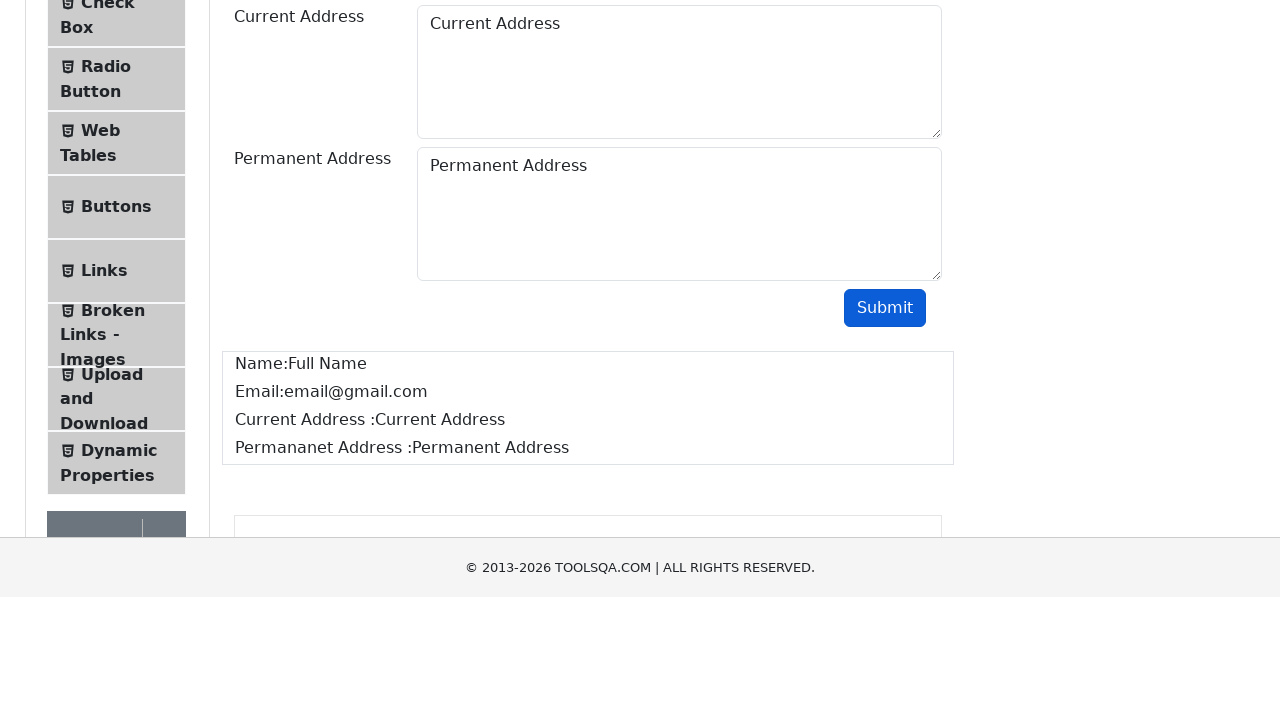

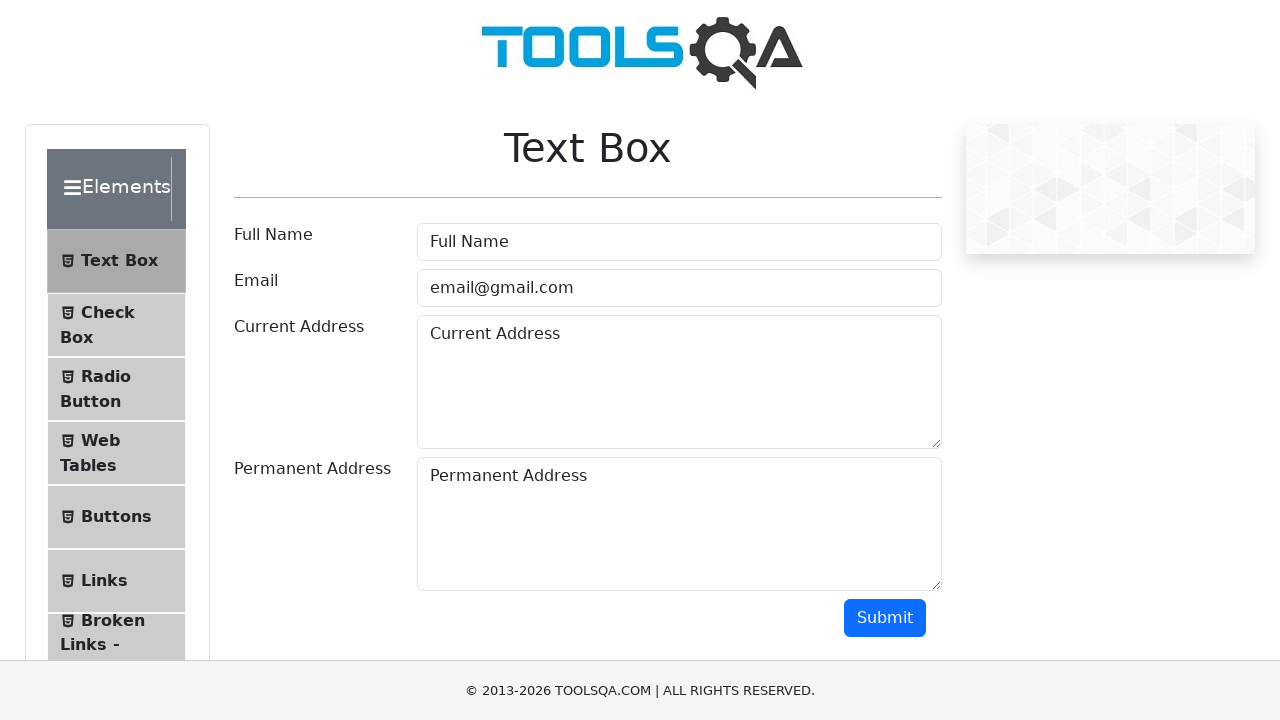